Navigates to XHTML test page, finds username input within a content div, and types text into it

Starting URL: http://htmlpreview.github.io/?https://raw.githubusercontent.com/SeleniumHQ/selenium/master/common/src/web/xhtmlTest.html

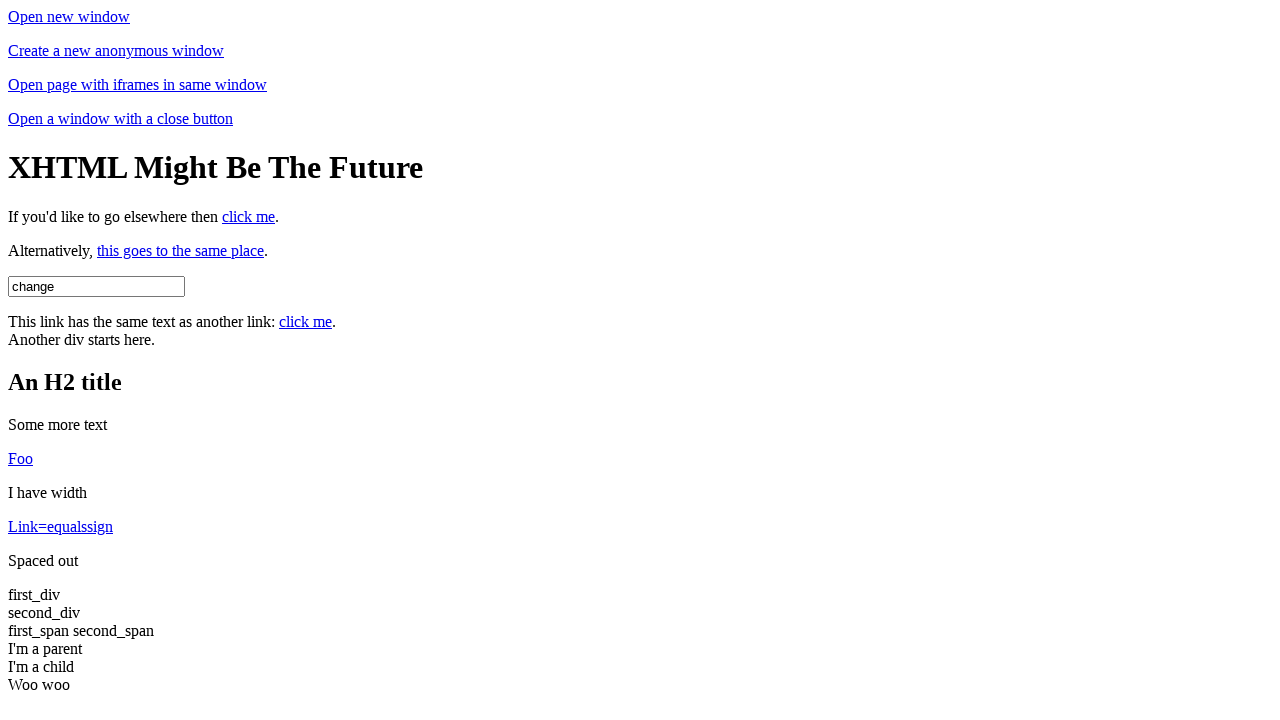

Navigated to XHTML test page
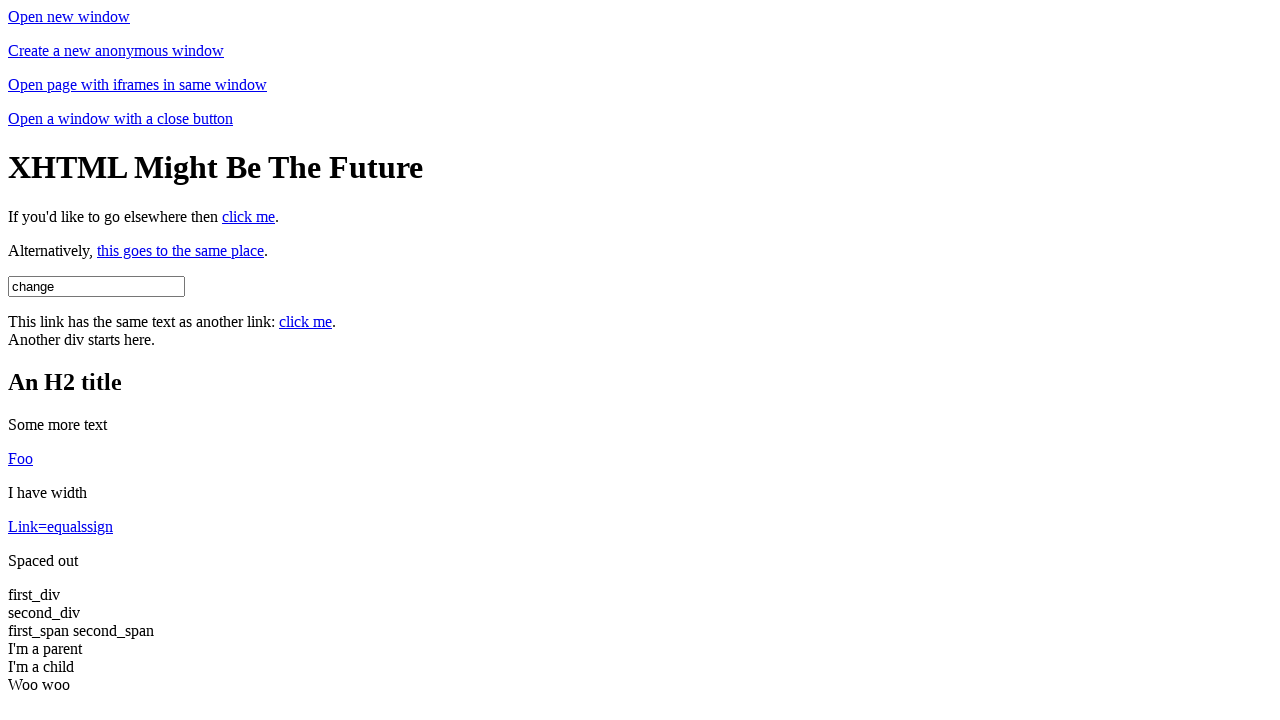

Confirmed XHTML Test Page loaded by checking document title
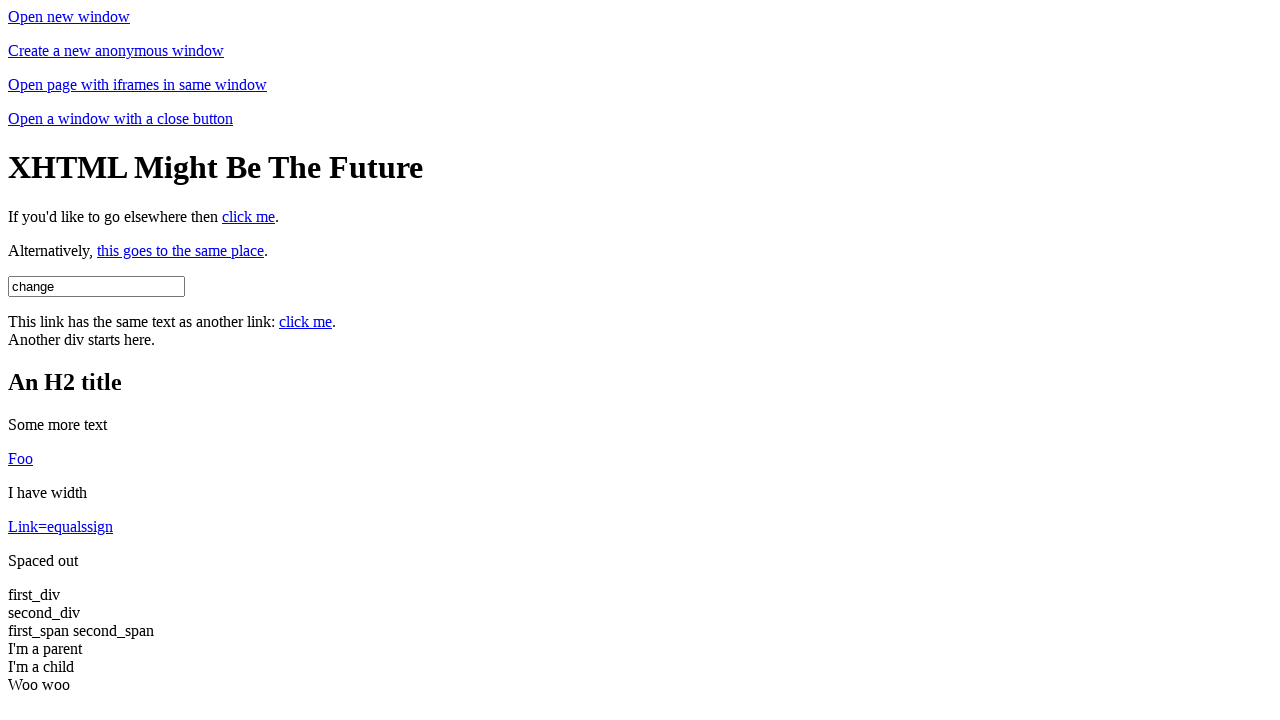

Located username input field within content div
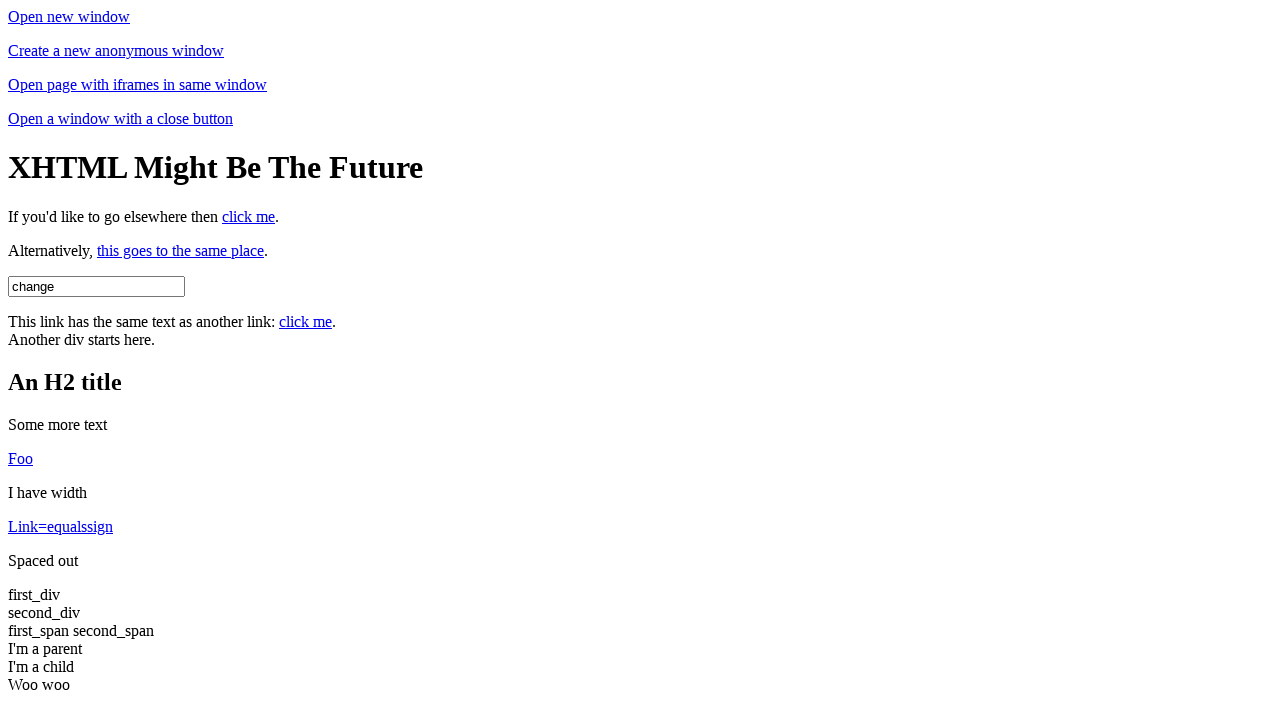

Username input field became visible
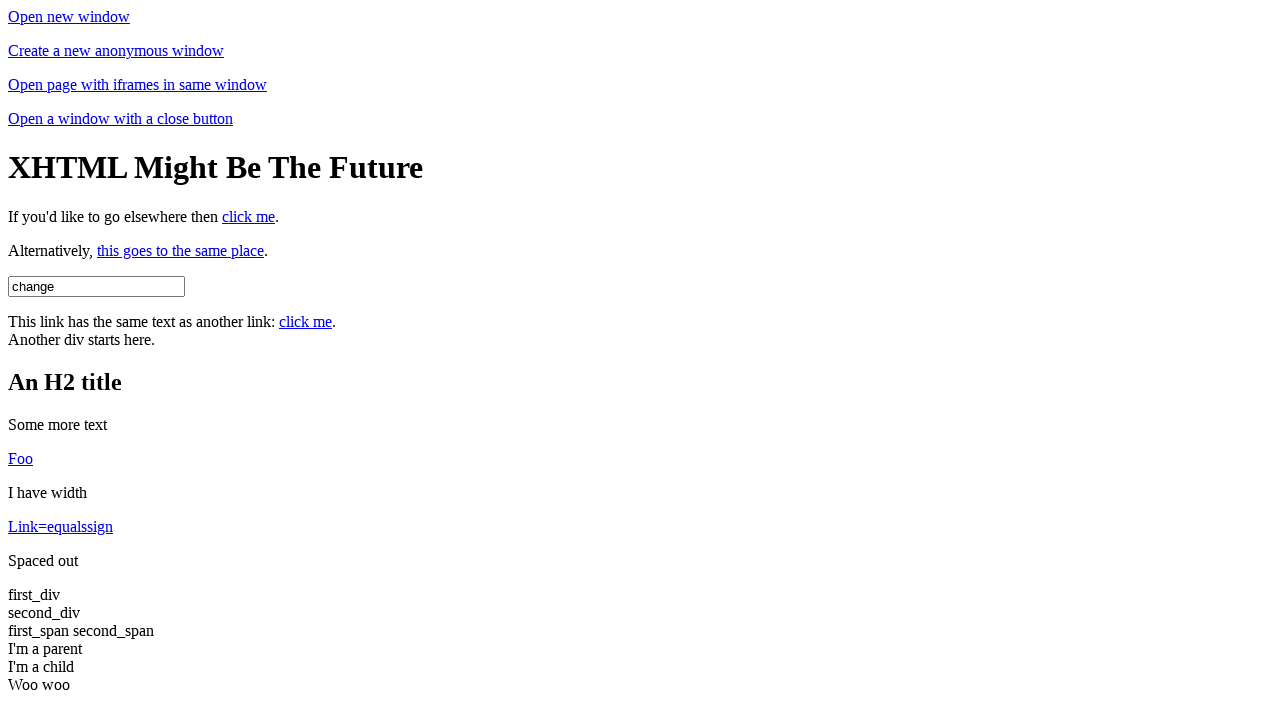

Cleared username input field on div.content #username
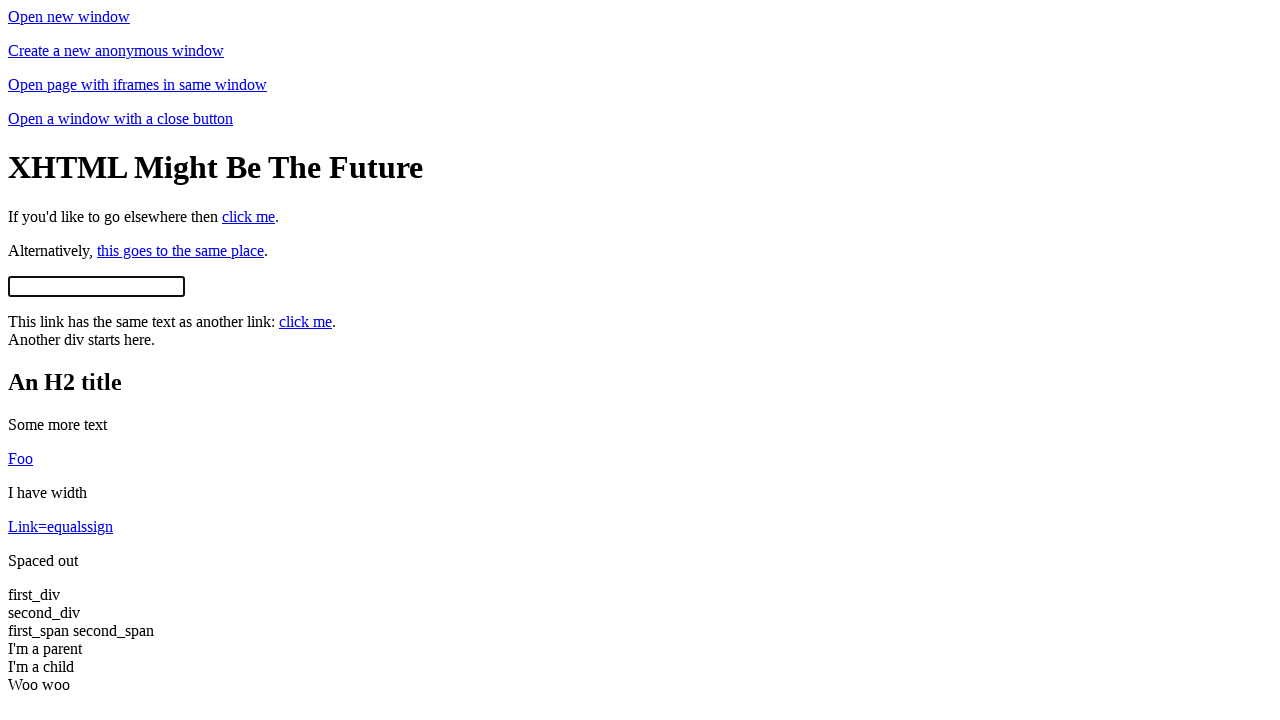

Typed 'cool1' into username input field on div.content #username
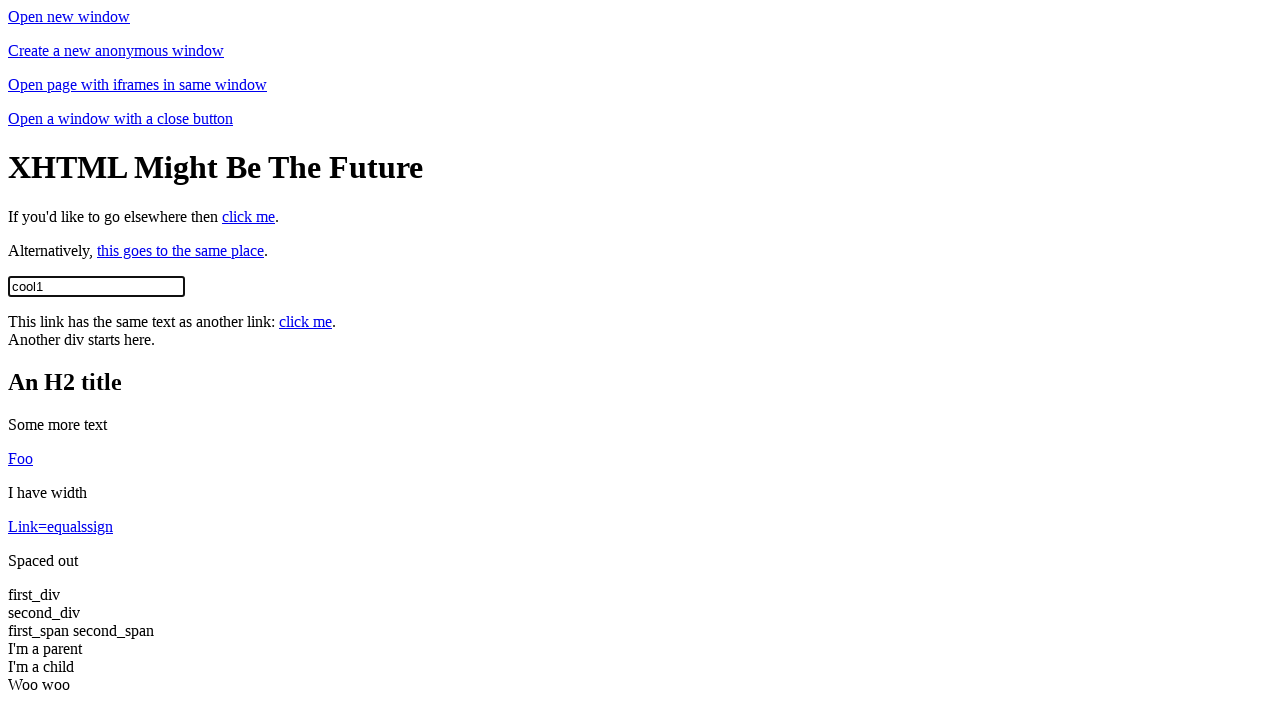

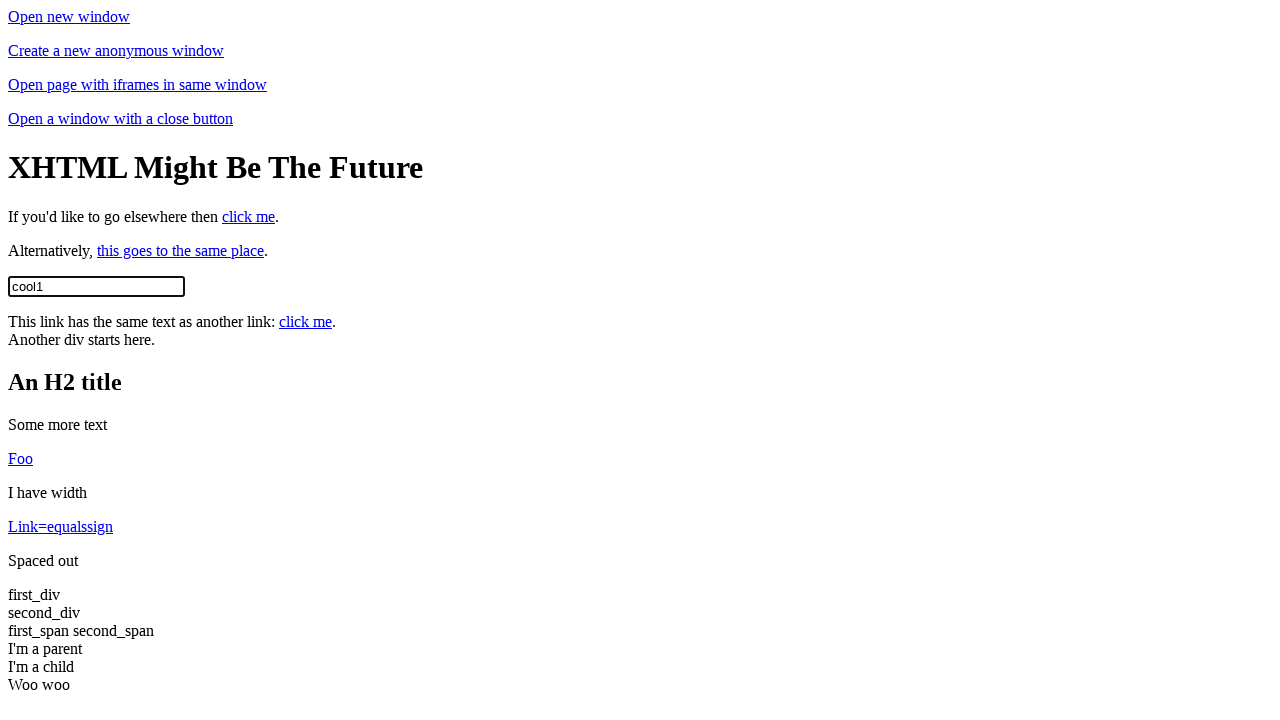